Tests a web form by entering text in an input field and submitting the form, then verifying the success message

Starting URL: https://www.selenium.dev/selenium/web/web-form.html

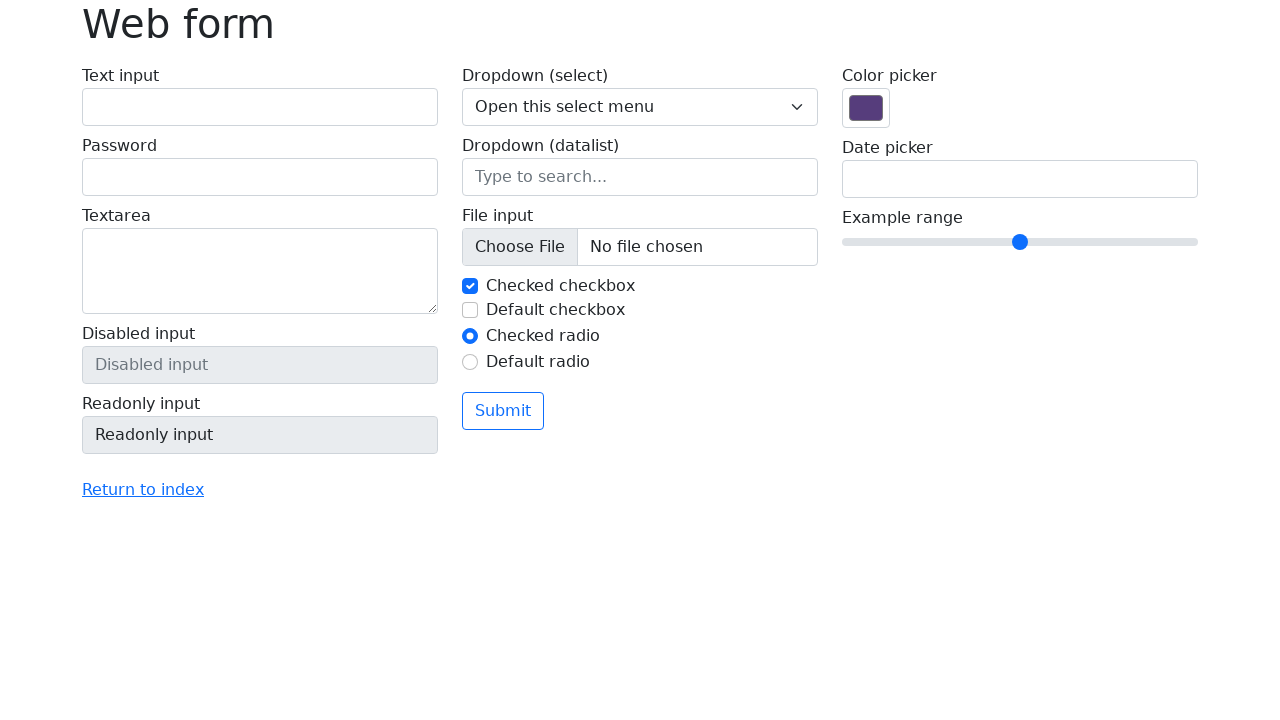

Clicked on text input field at (260, 107) on #my-text-id
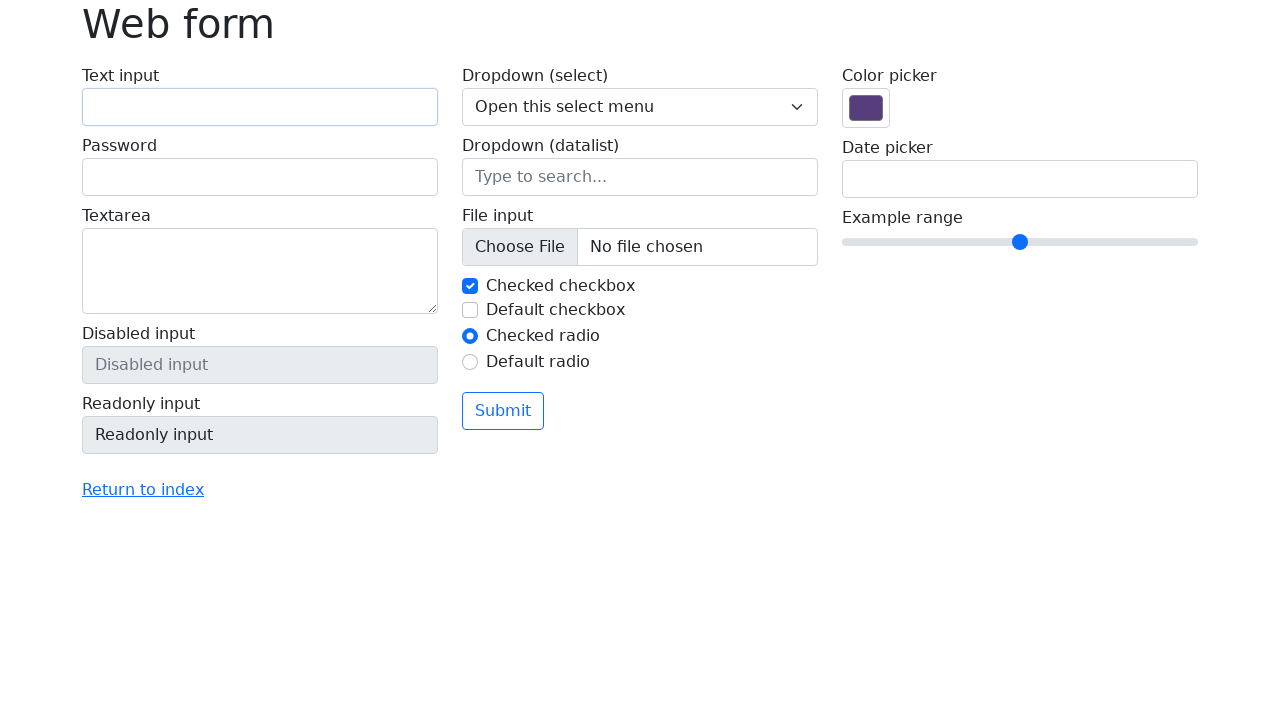

Entered 'Selenium' in text input field on #my-text-id
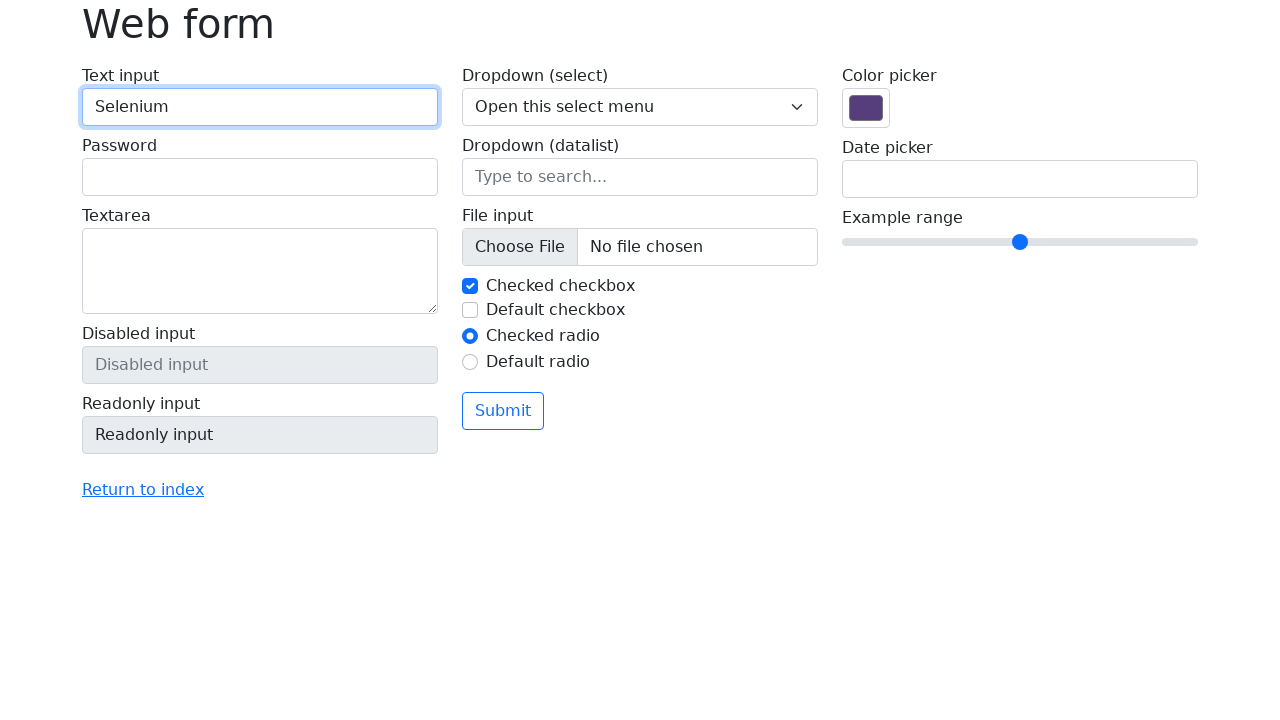

Clicked submit button to submit form at (503, 411) on button[type='submit']
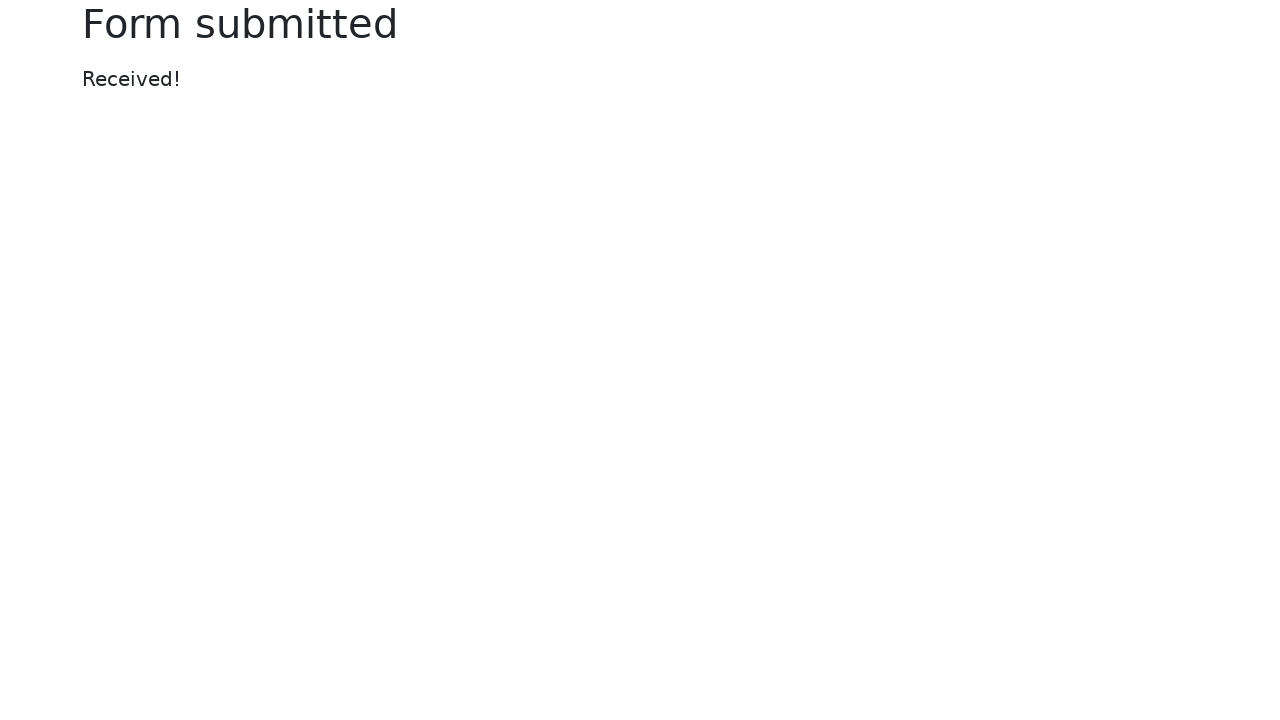

Success message appeared
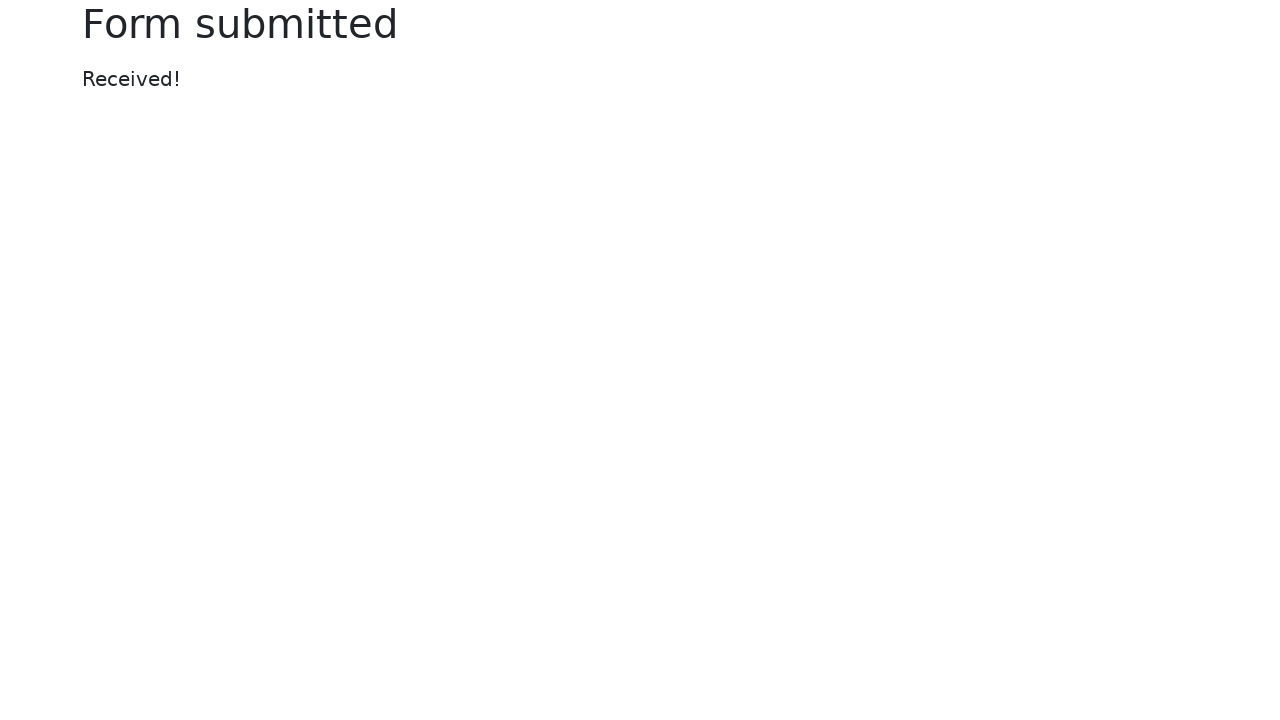

Retrieved success message text
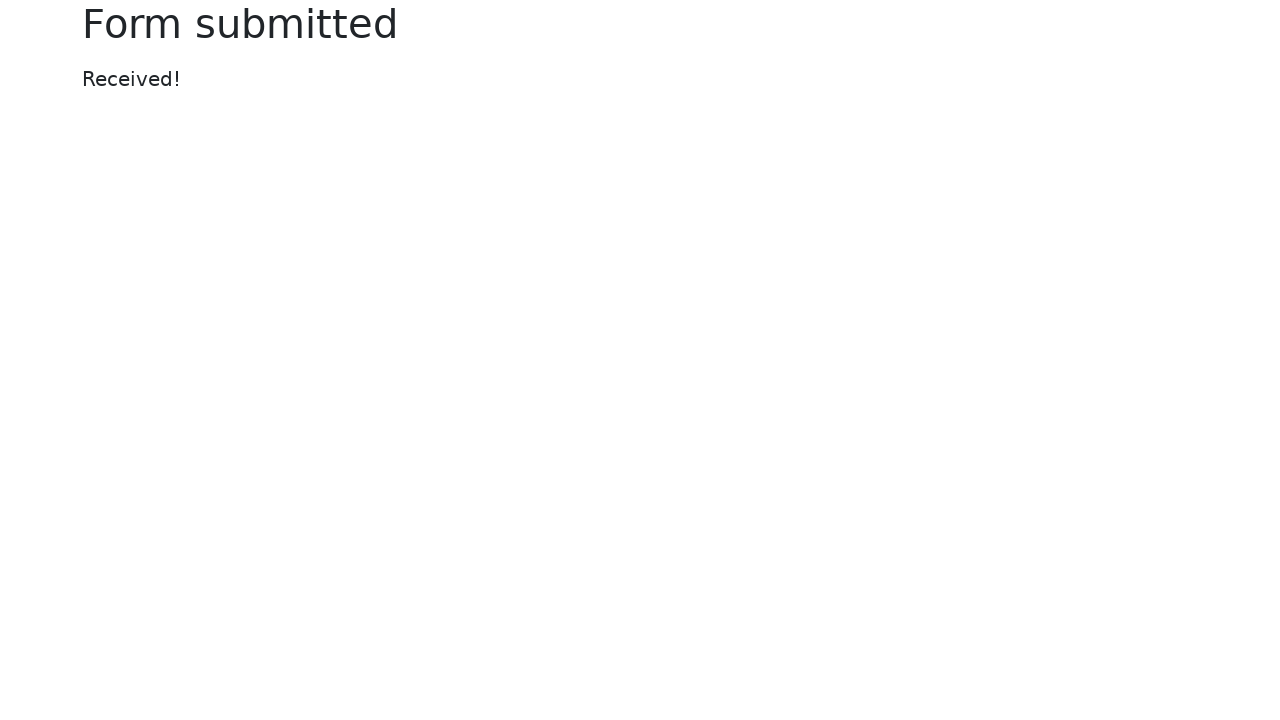

Verified success message equals 'Received!'
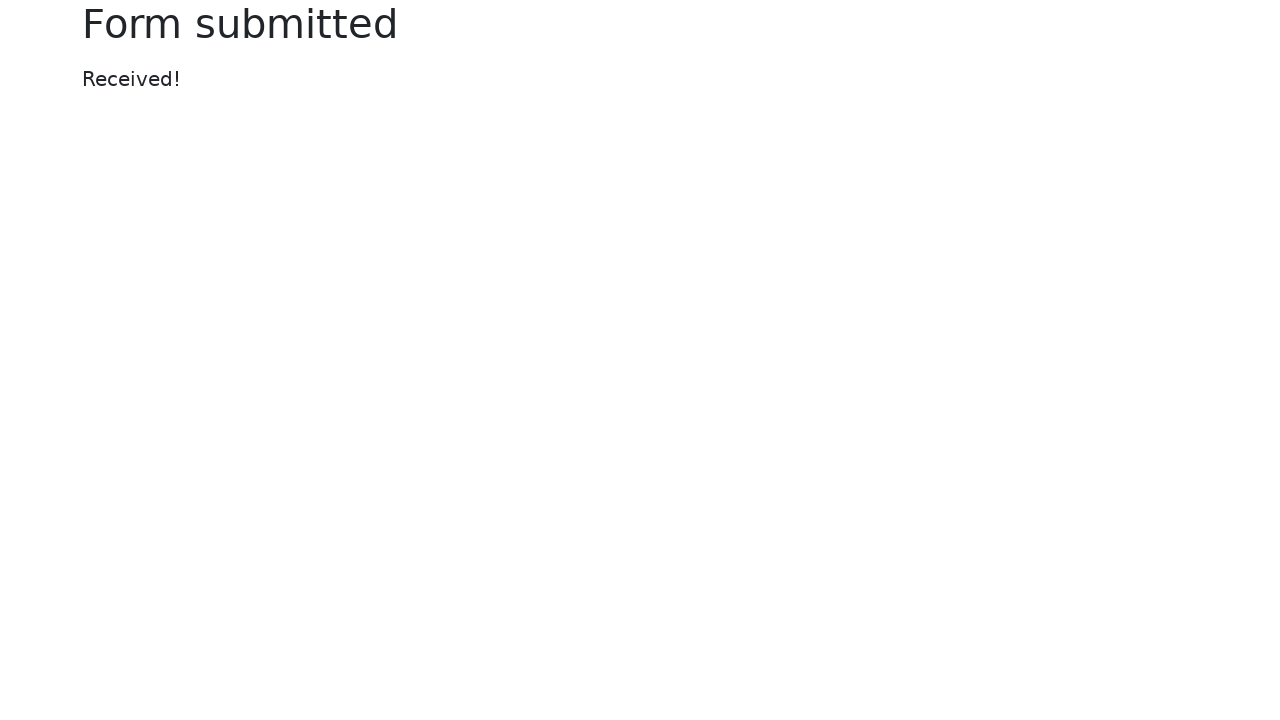

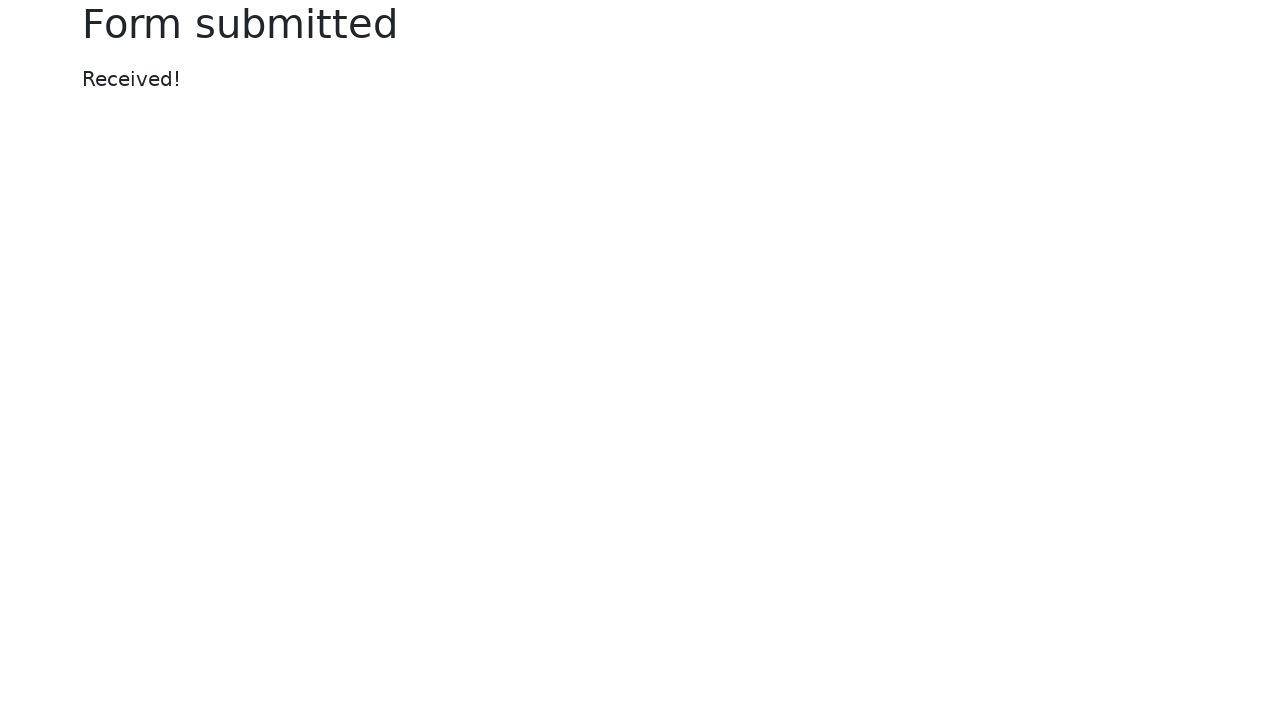